Navigates to a football statistics website, clicks on "All matches" button, selects Spain from a country dropdown, and verifies that match data is displayed in a table

Starting URL: https://www.adamchoi.co.uk/overs/detailed

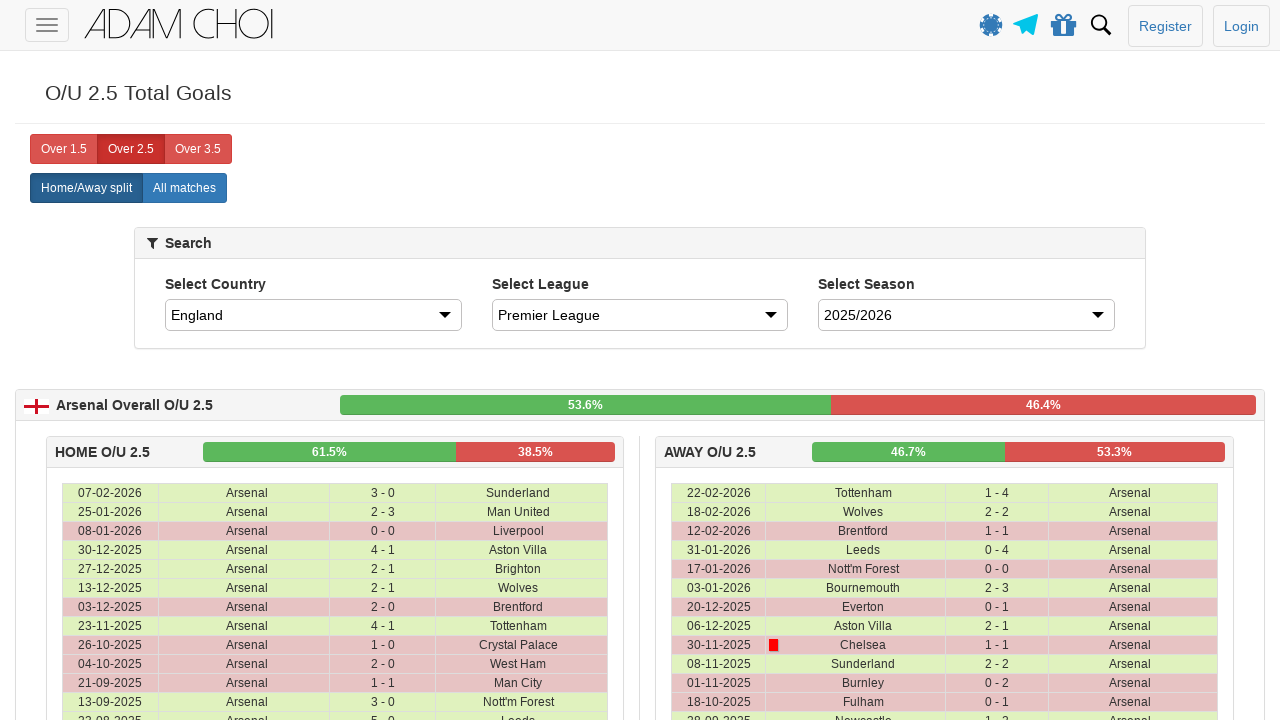

Navigated to football statistics website
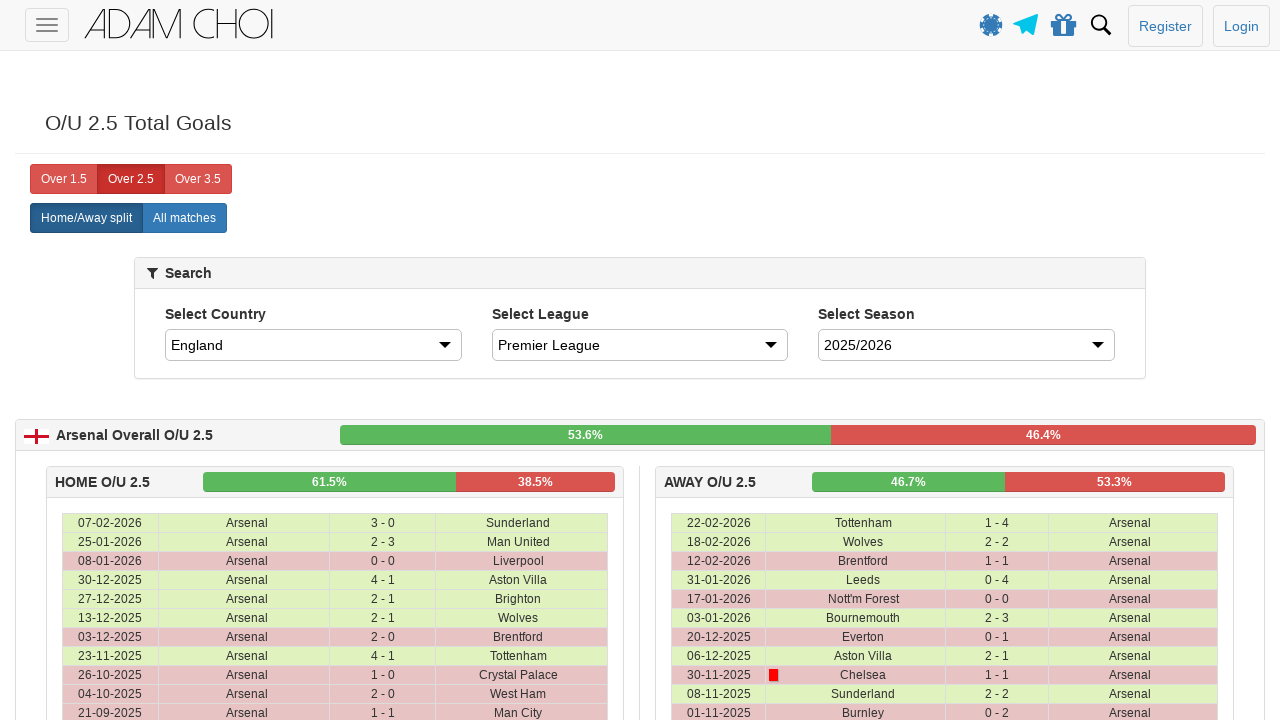

Clicked 'All matches' button at (184, 218) on xpath=//label[@analytics-event="All matches"]
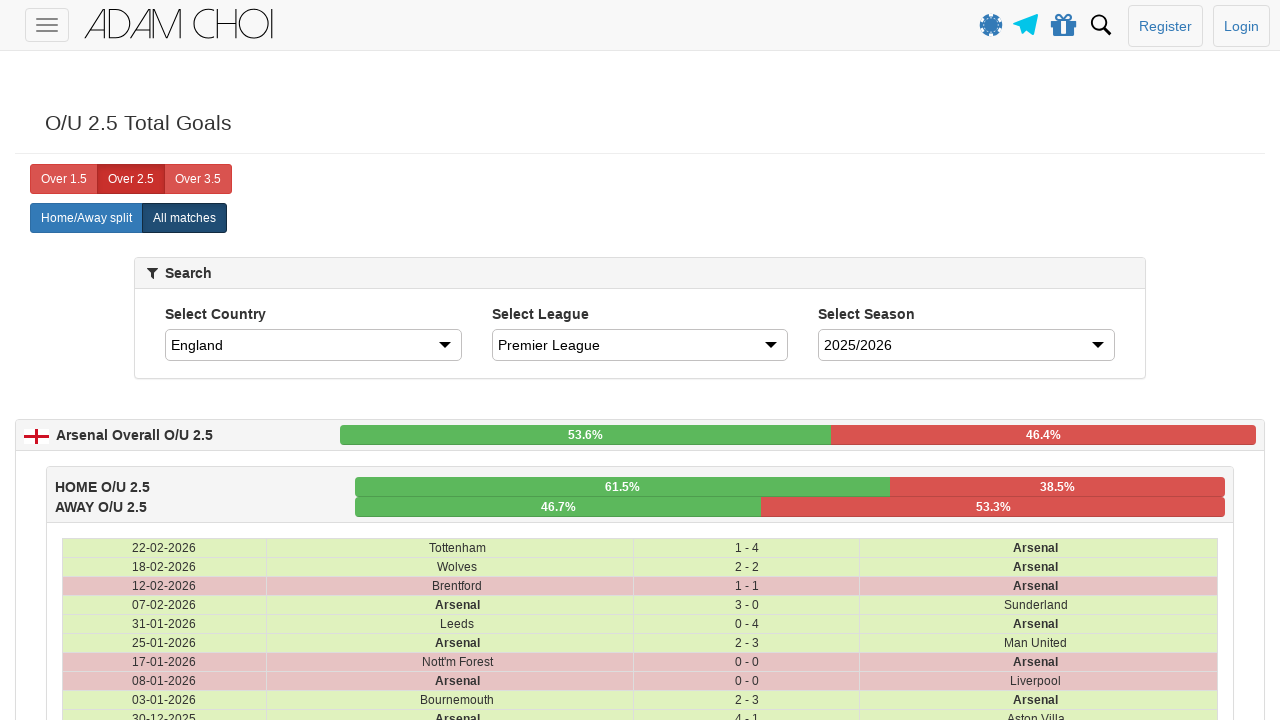

Country dropdown became available
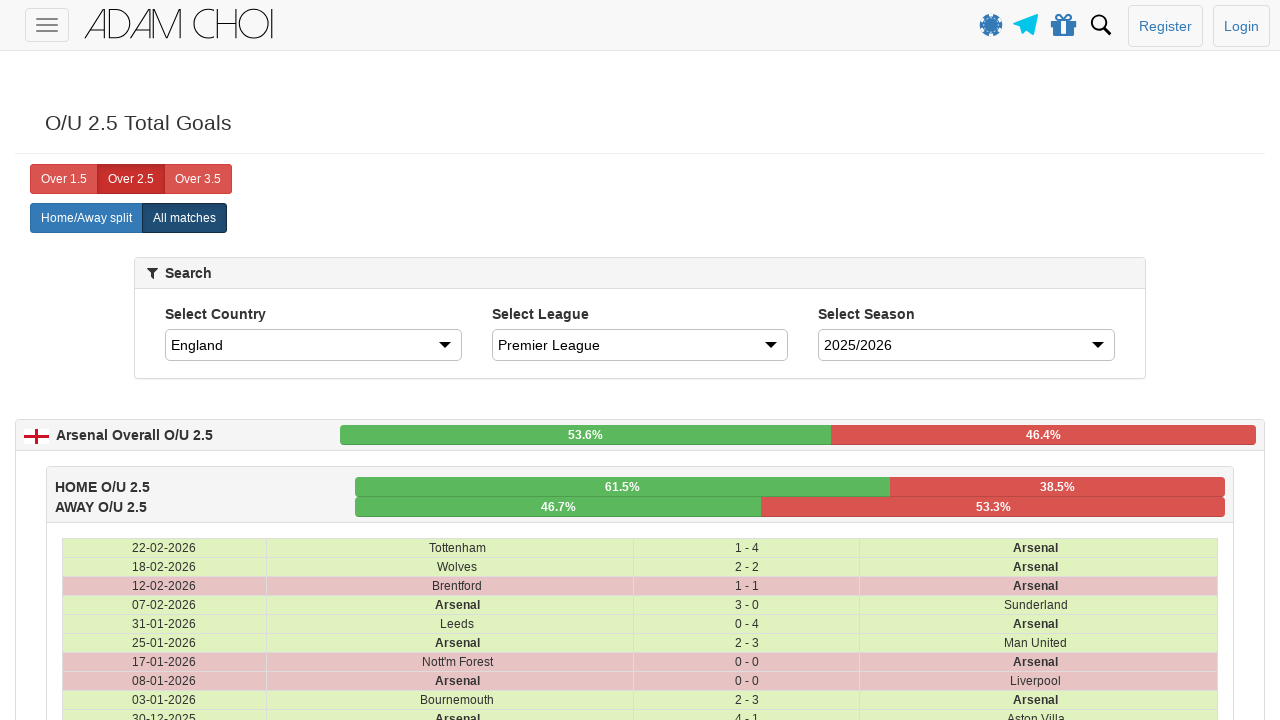

Selected Spain from country dropdown on #country
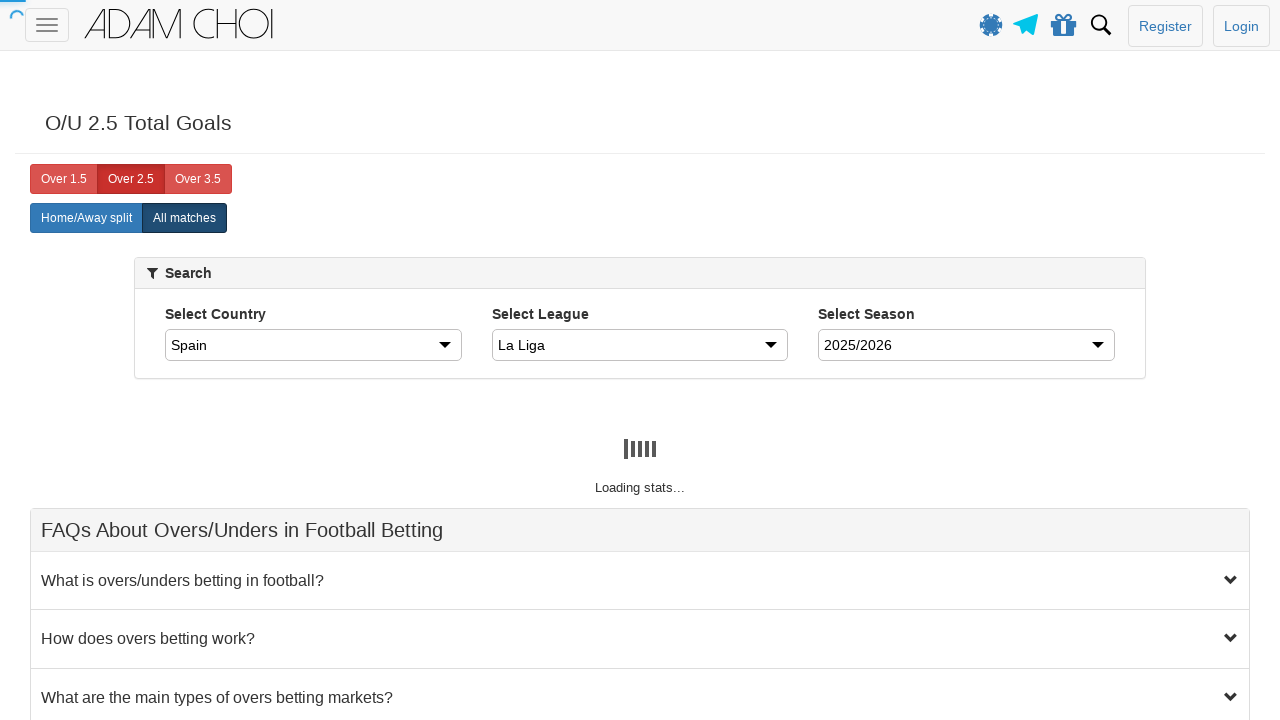

Match data table loaded
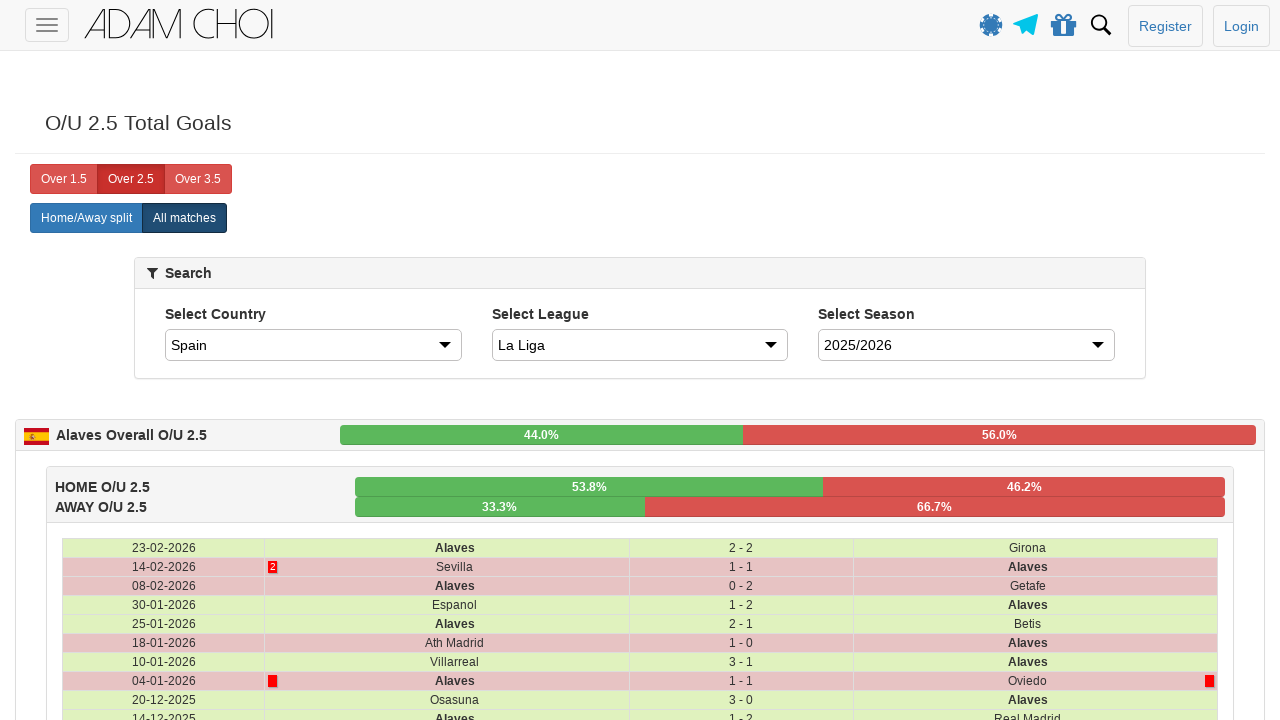

Verified 538 match data rows are present in table
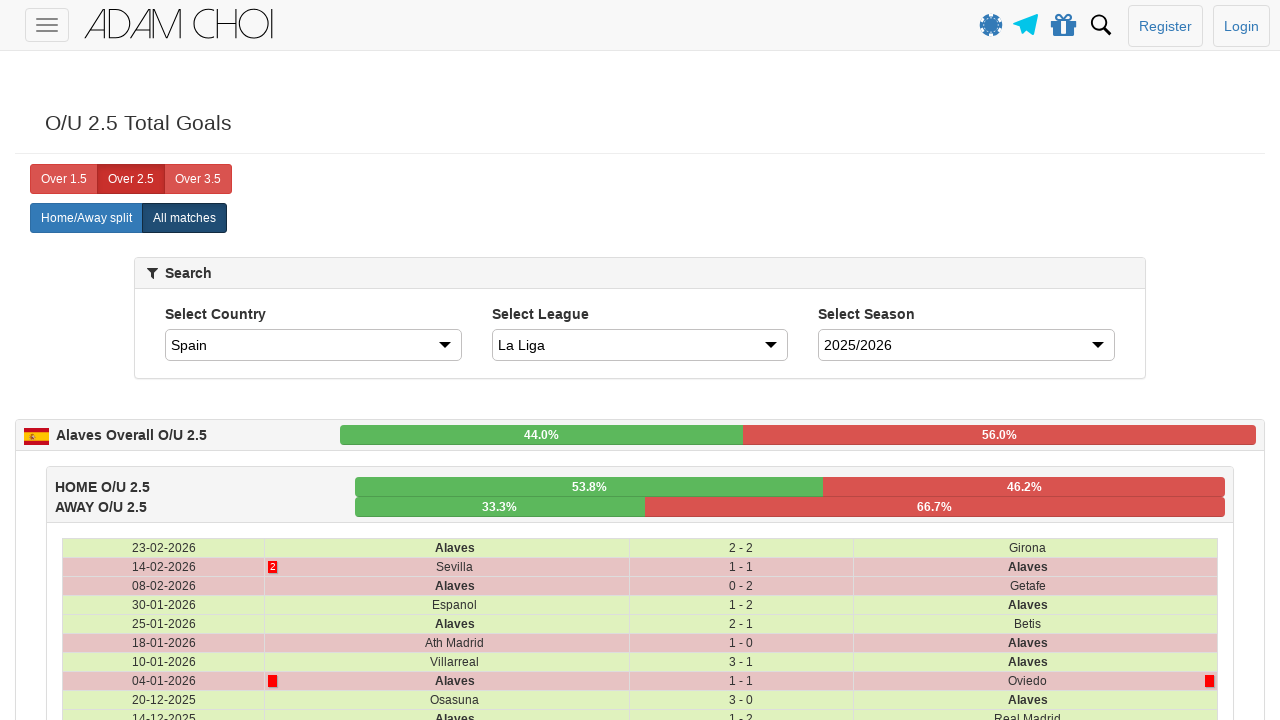

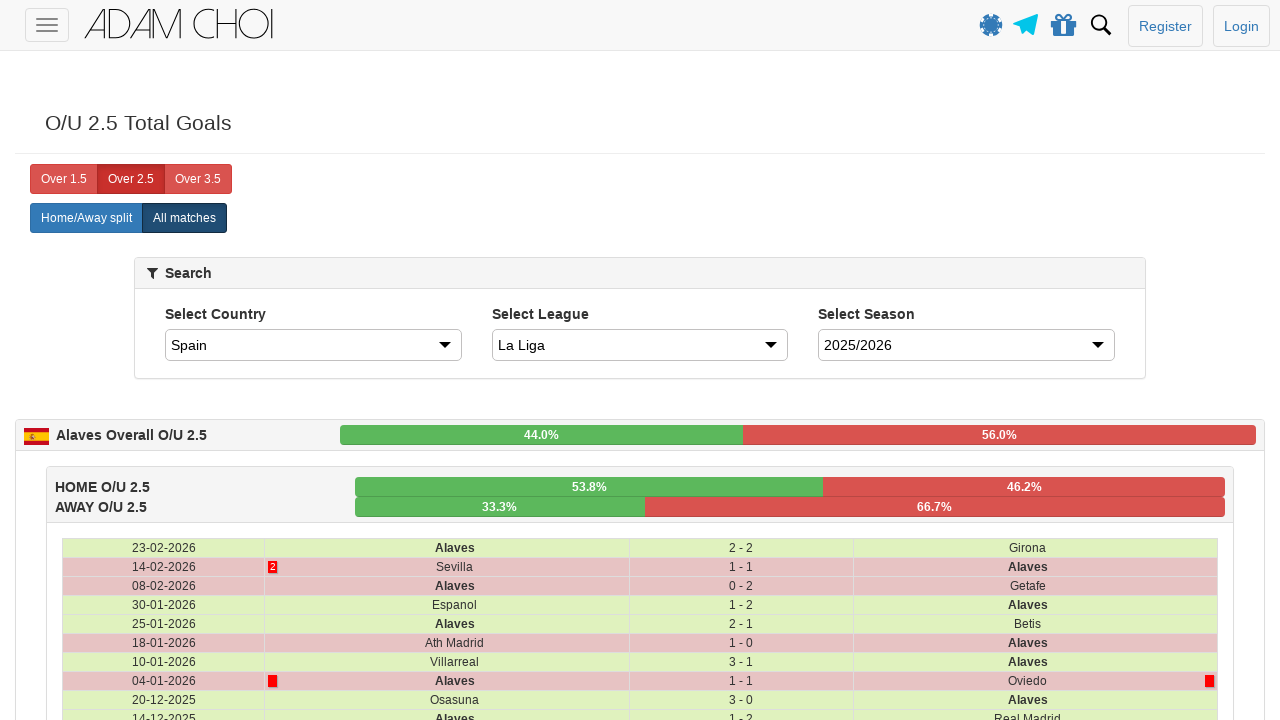